Tests various form elements on a practice page including text input, radio buttons, checkboxes, dropdowns, and alert handling

Starting URL: https://www.letskodeit.com/practice

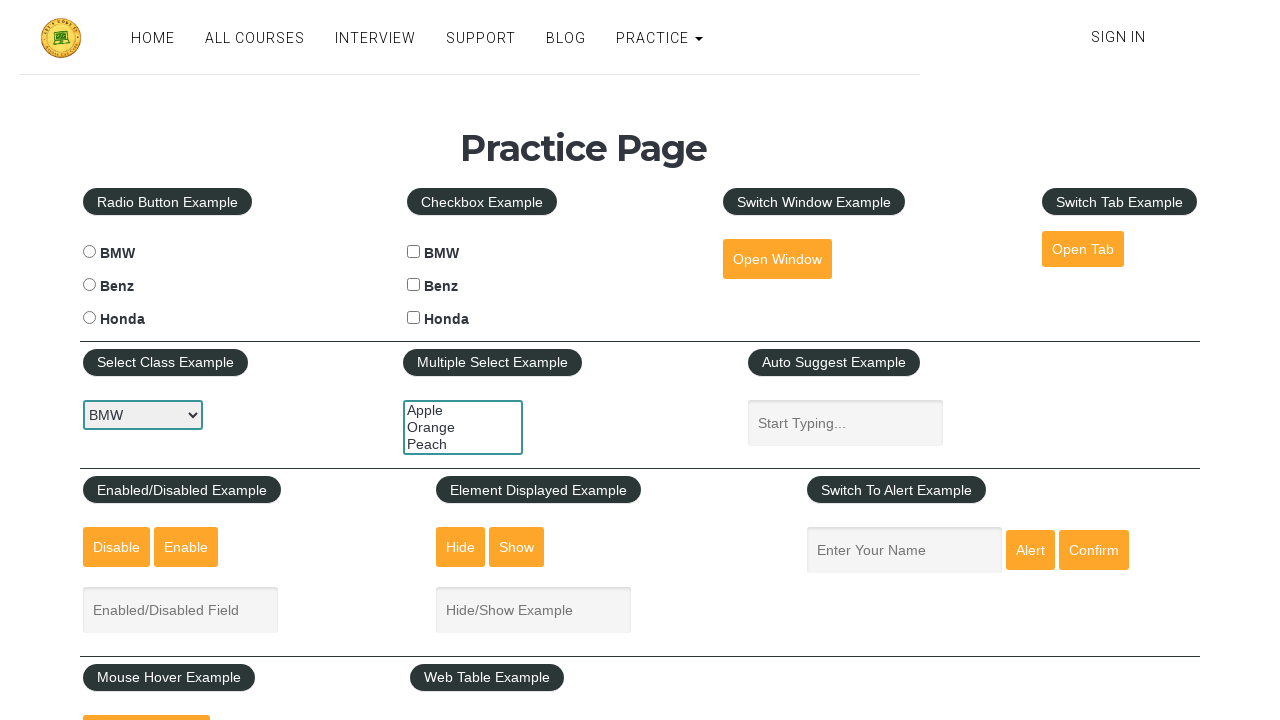

Initial alert did not appear or already closed
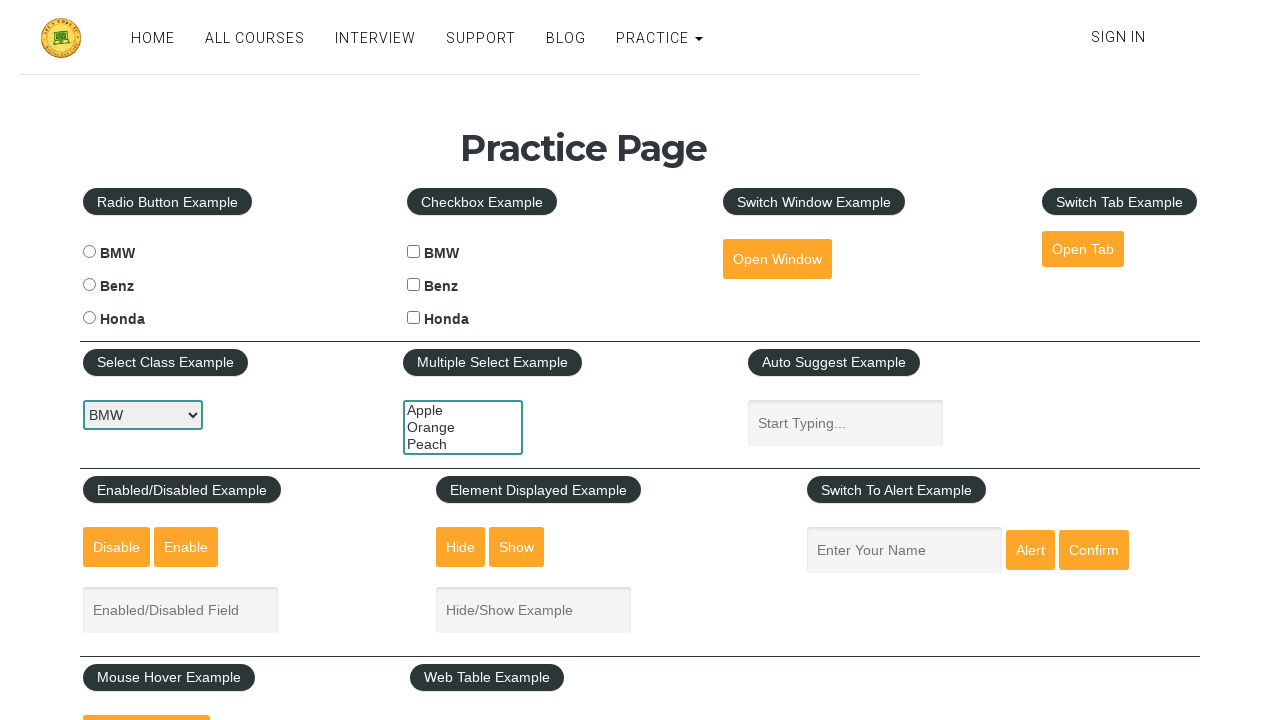

Filled name field with 'Alan' on #name
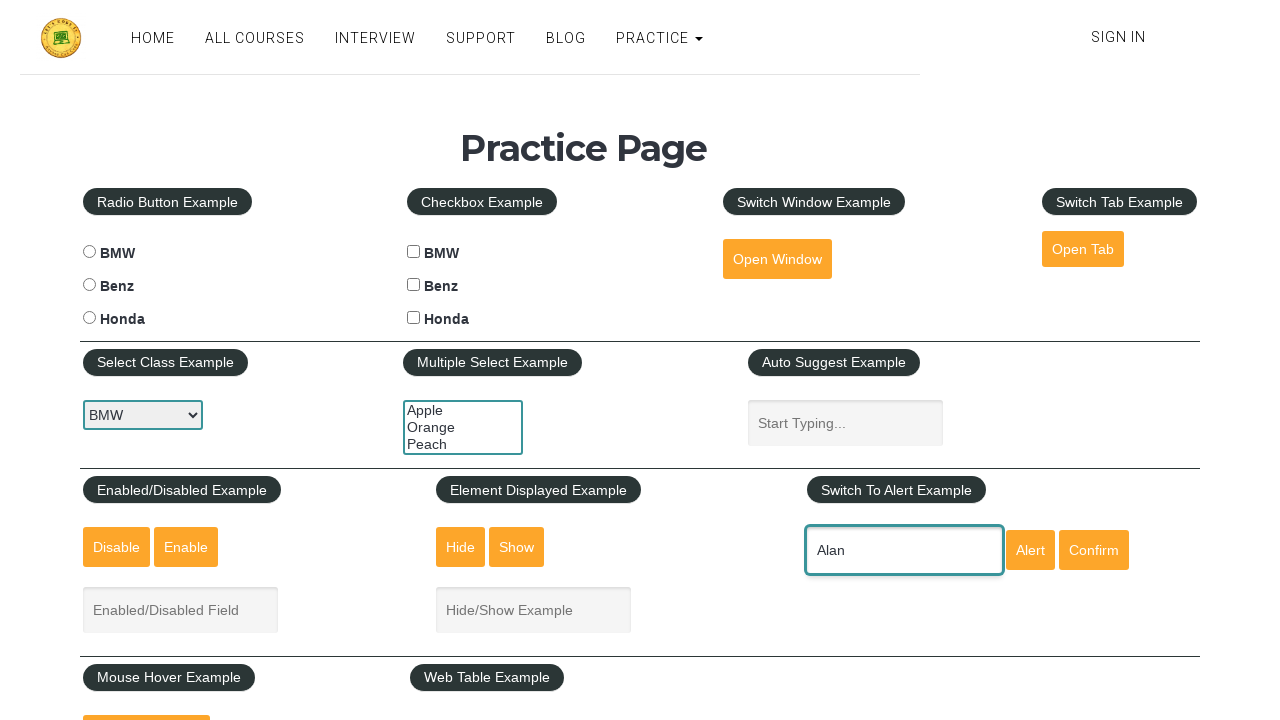

Selected BMW radio button at (89, 252) on xpath=//input[@value='bmw']
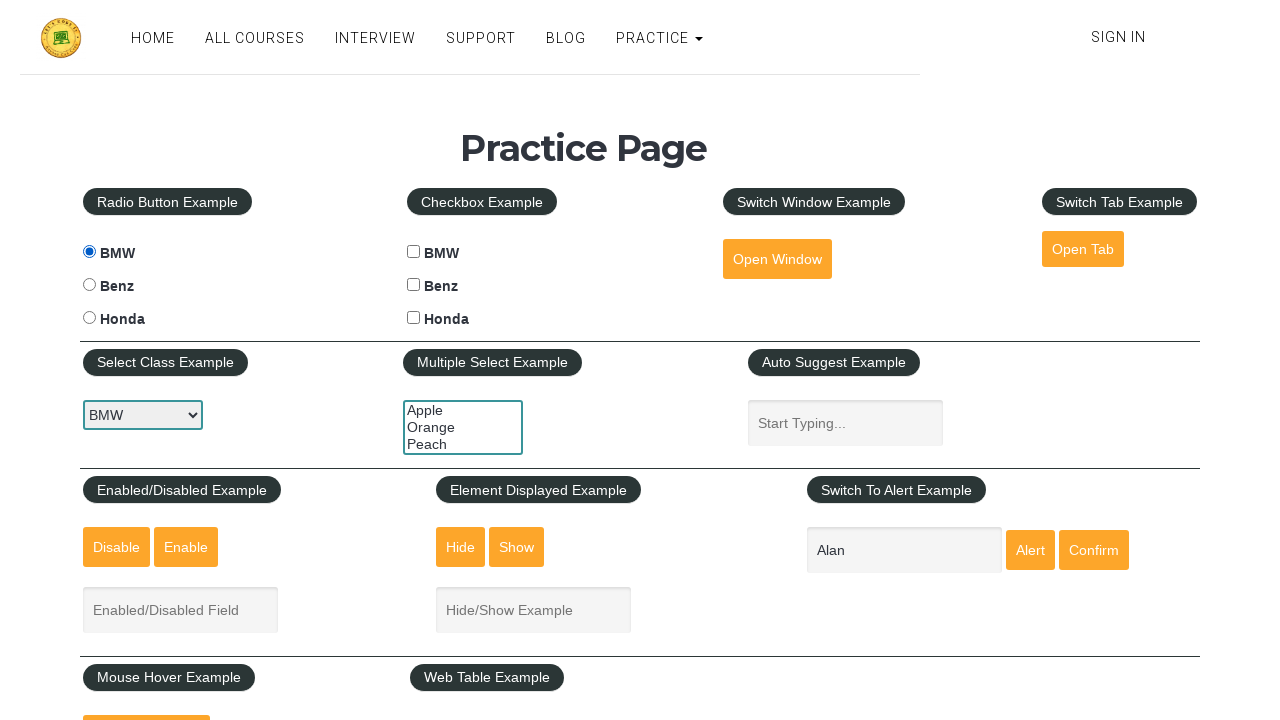

Checked Honda checkbox at (414, 318) on #hondacheck
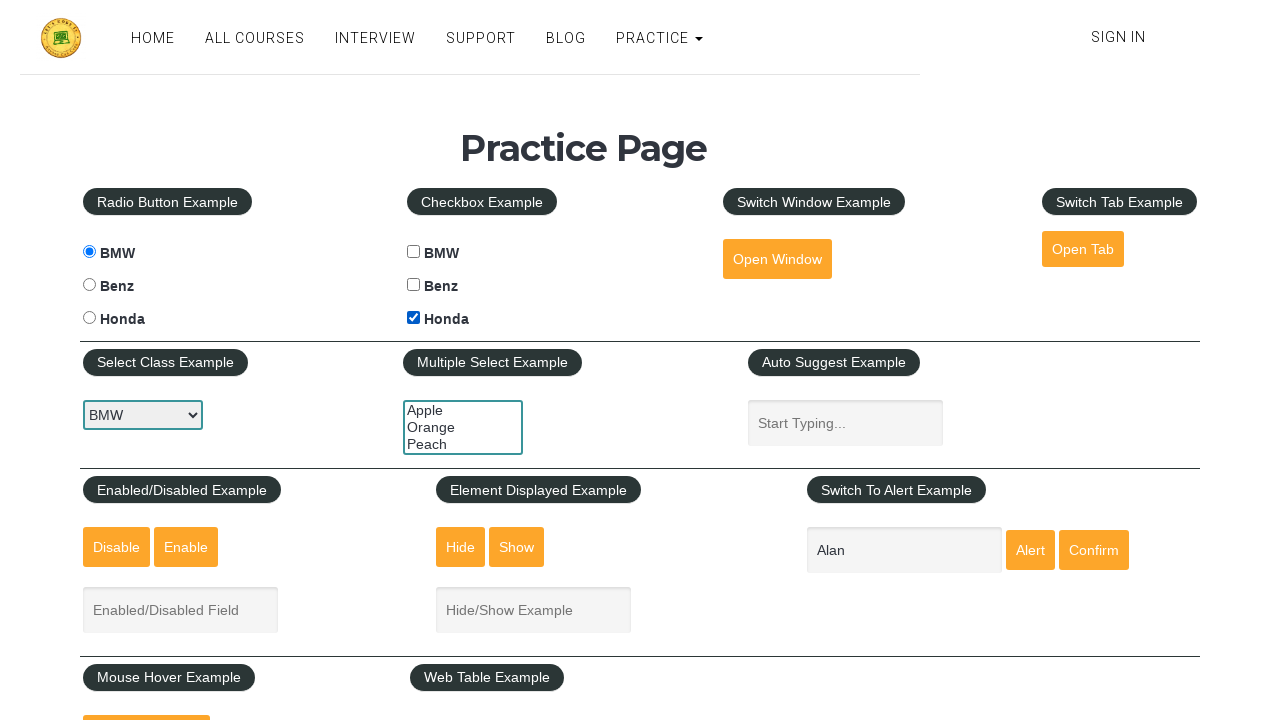

Opened car selection dropdown at (143, 415) on #carselect
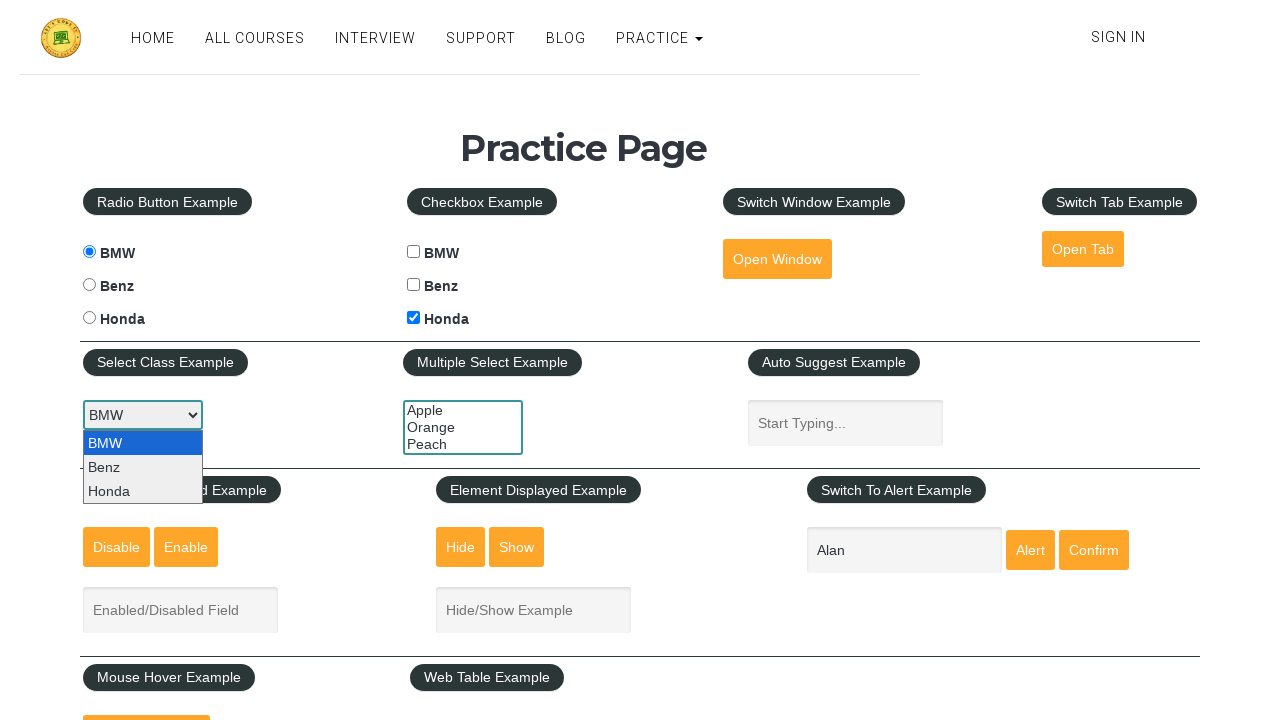

Set up dialog handler to accept alert
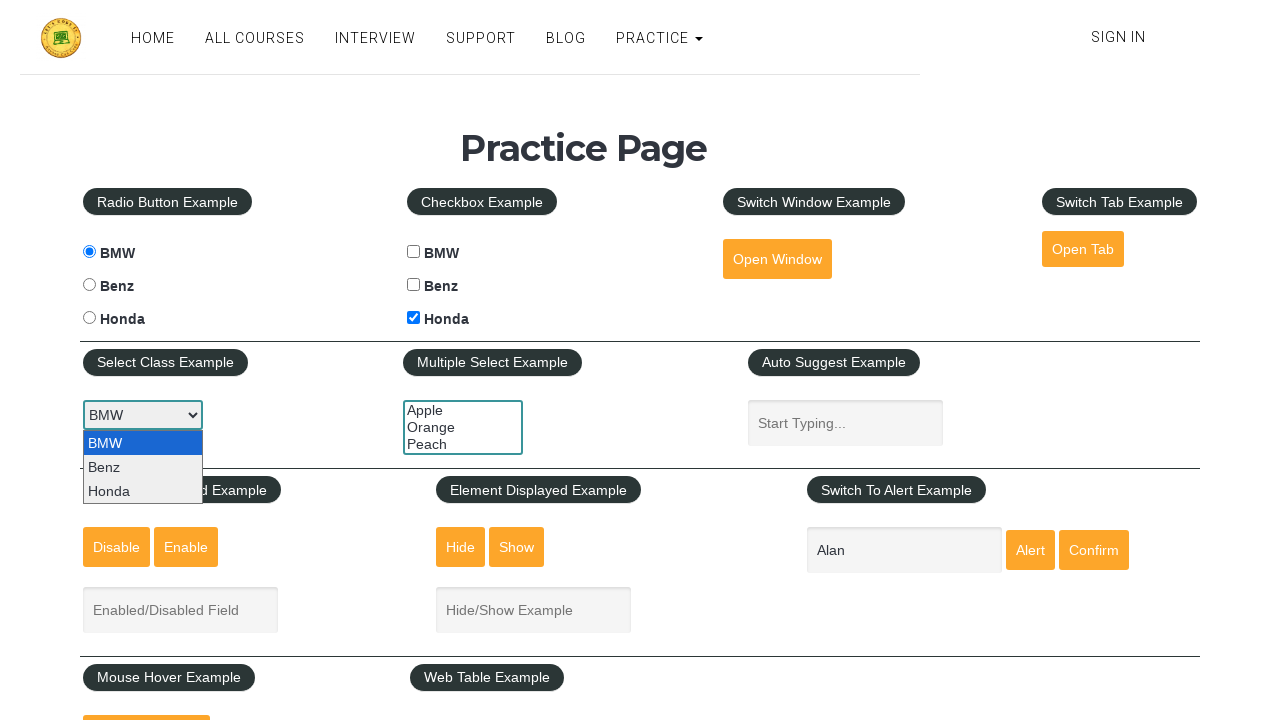

Clicked alert button and accepted alert dialog at (1030, 550) on #alertbtn
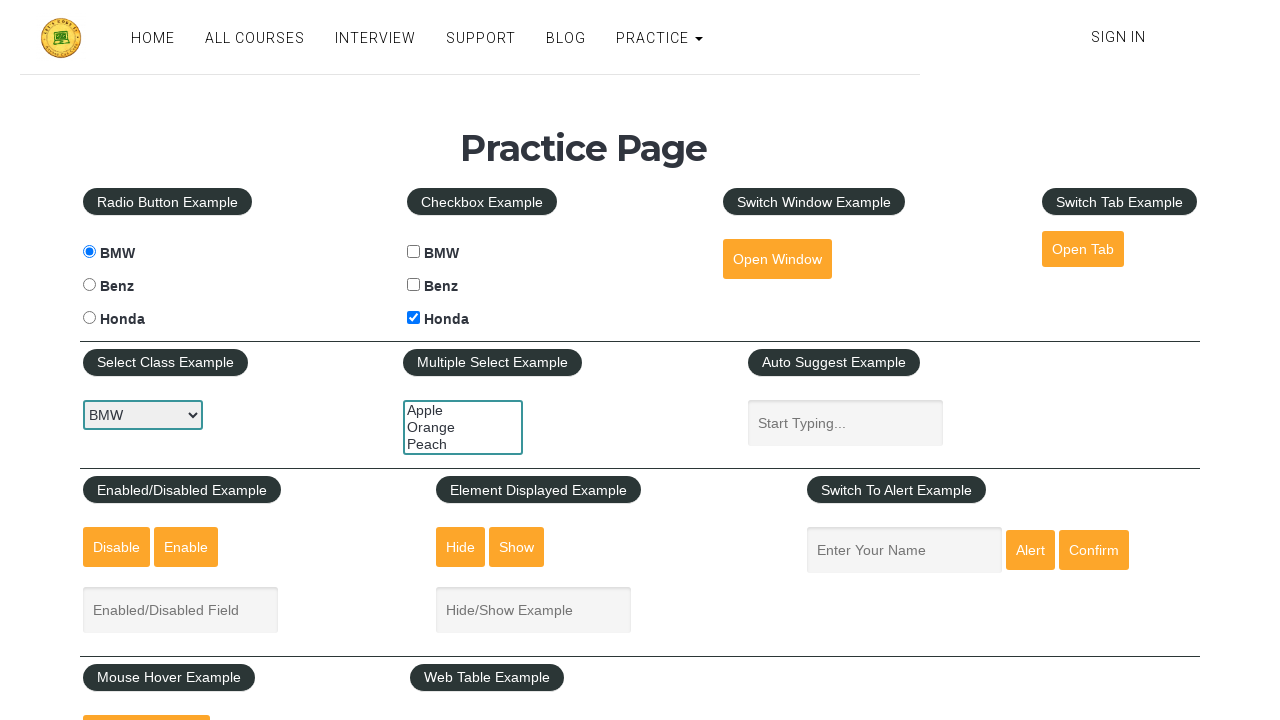

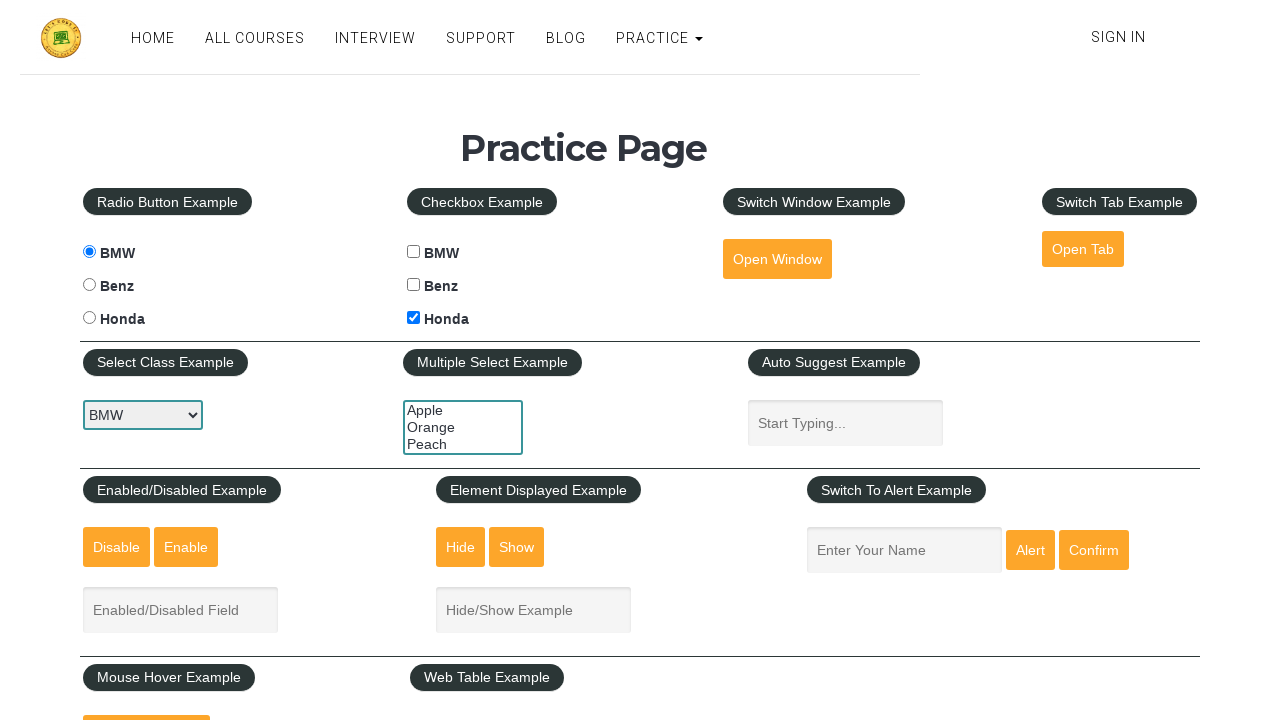